Tests UI component validation on a registration form including input field properties, radio button selection, and submit button verification

Starting URL: https://demo.automationtesting.in/Register.html

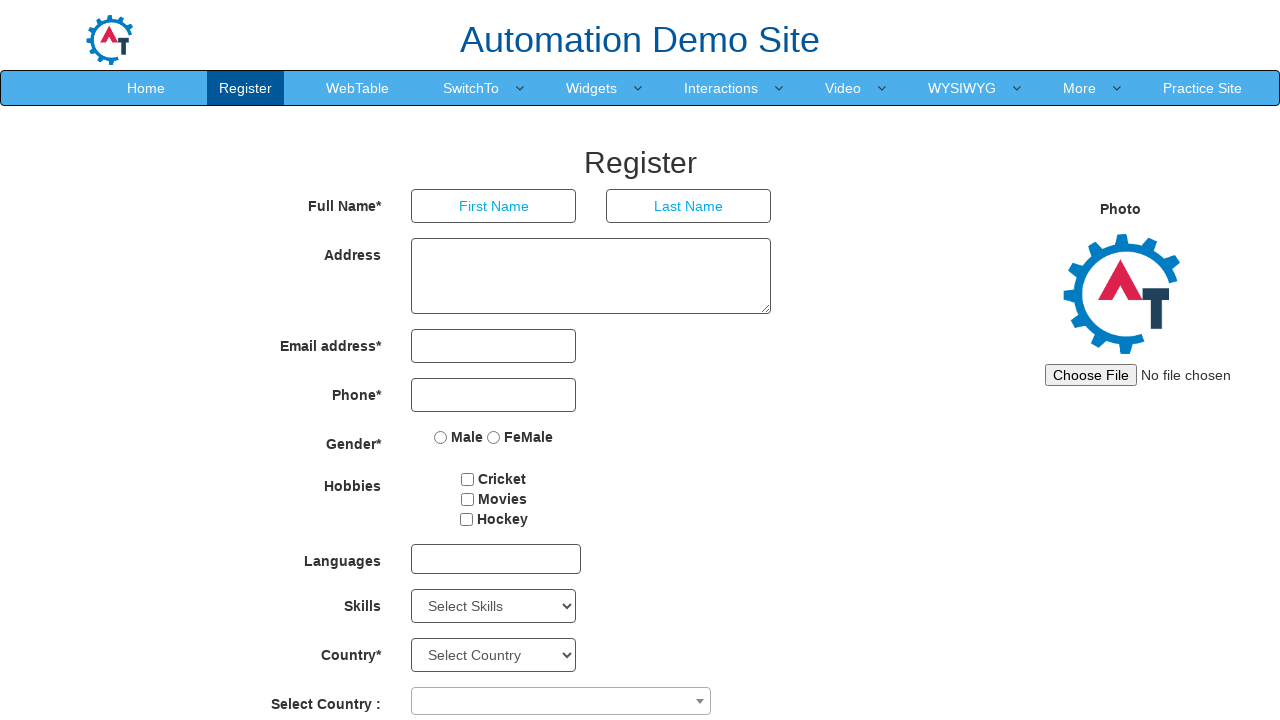

Verified first name input field is visible
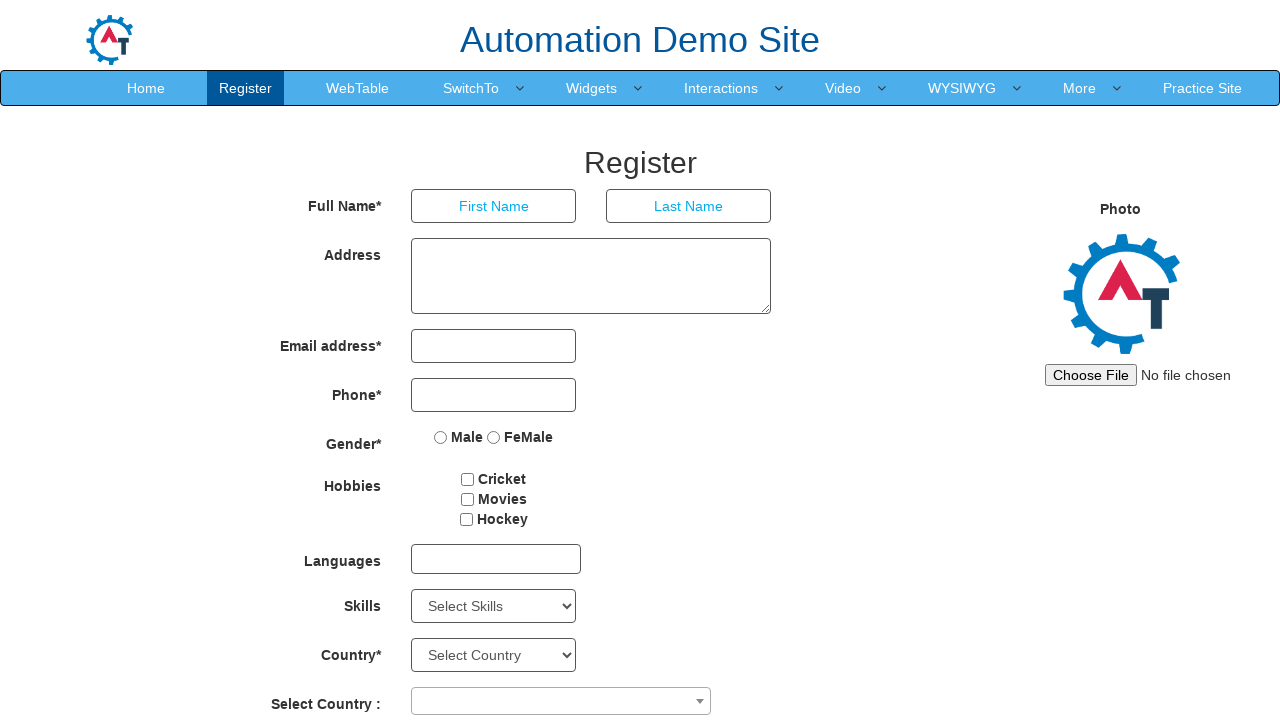

Verified first name input field is enabled
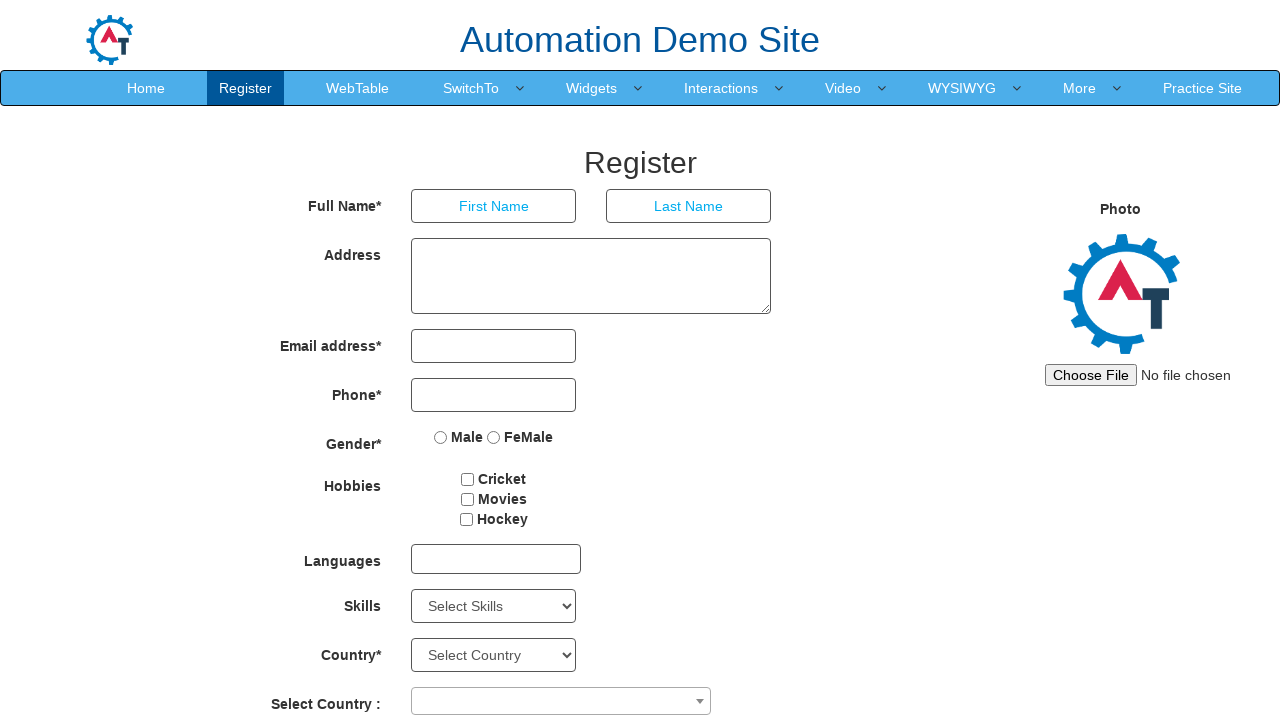

Verified first name input field placeholder text is 'First Name'
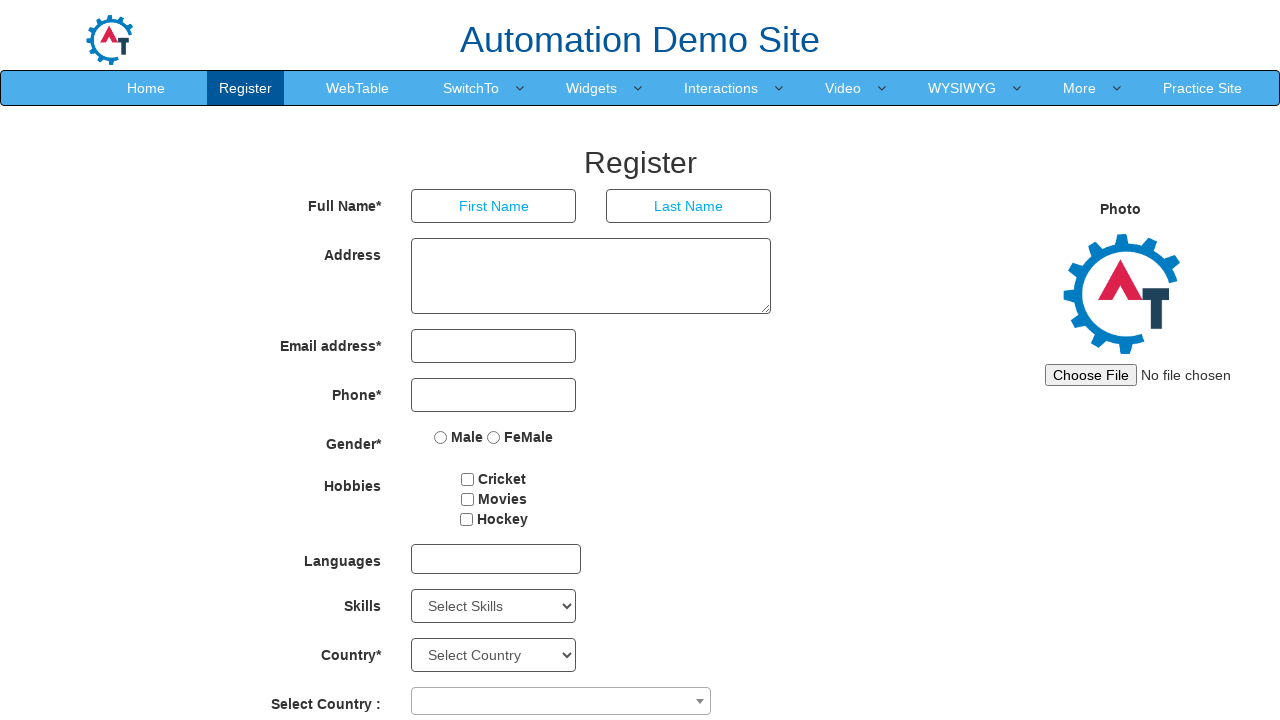

Verified male radio button is visible
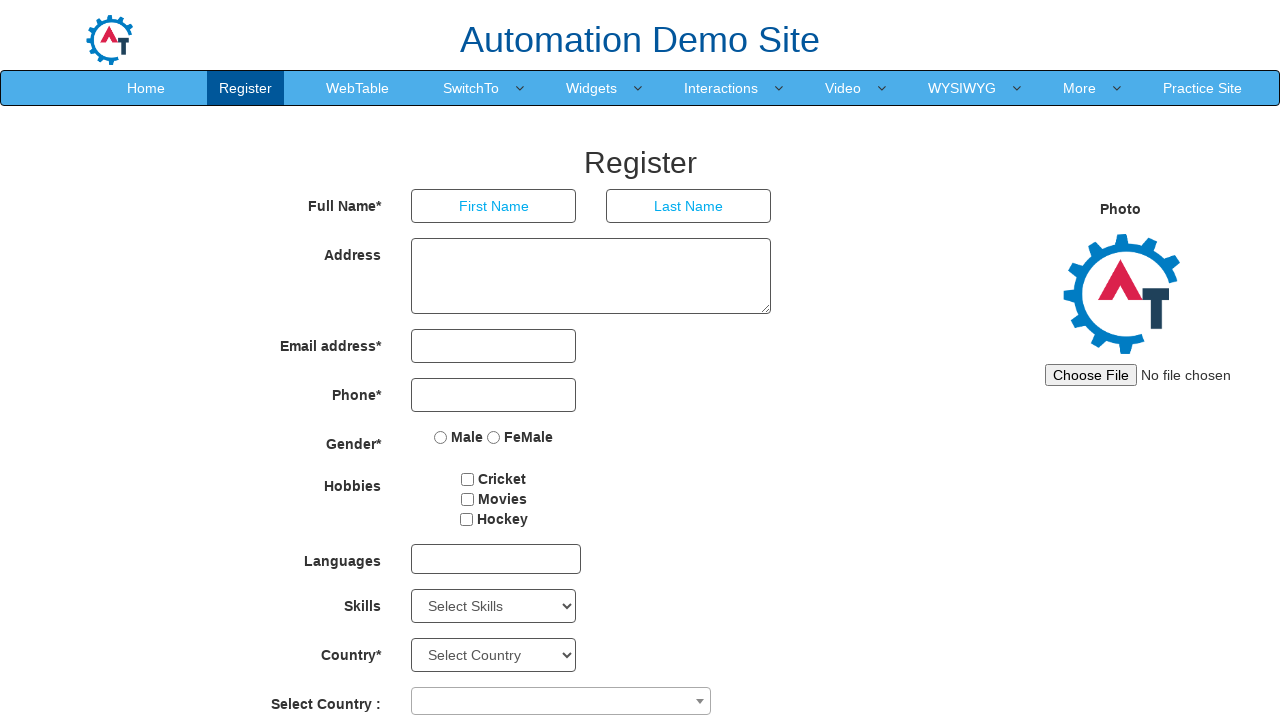

Verified male radio button is enabled
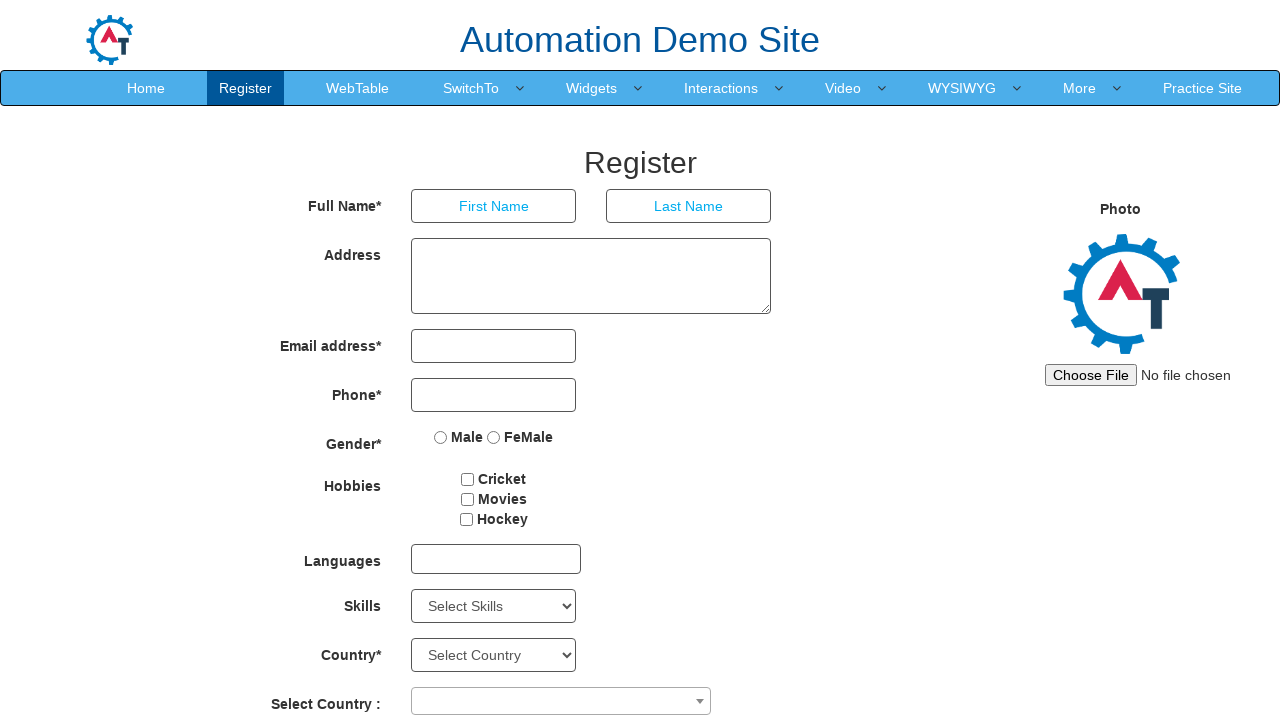

Verified male radio button is not selected by default
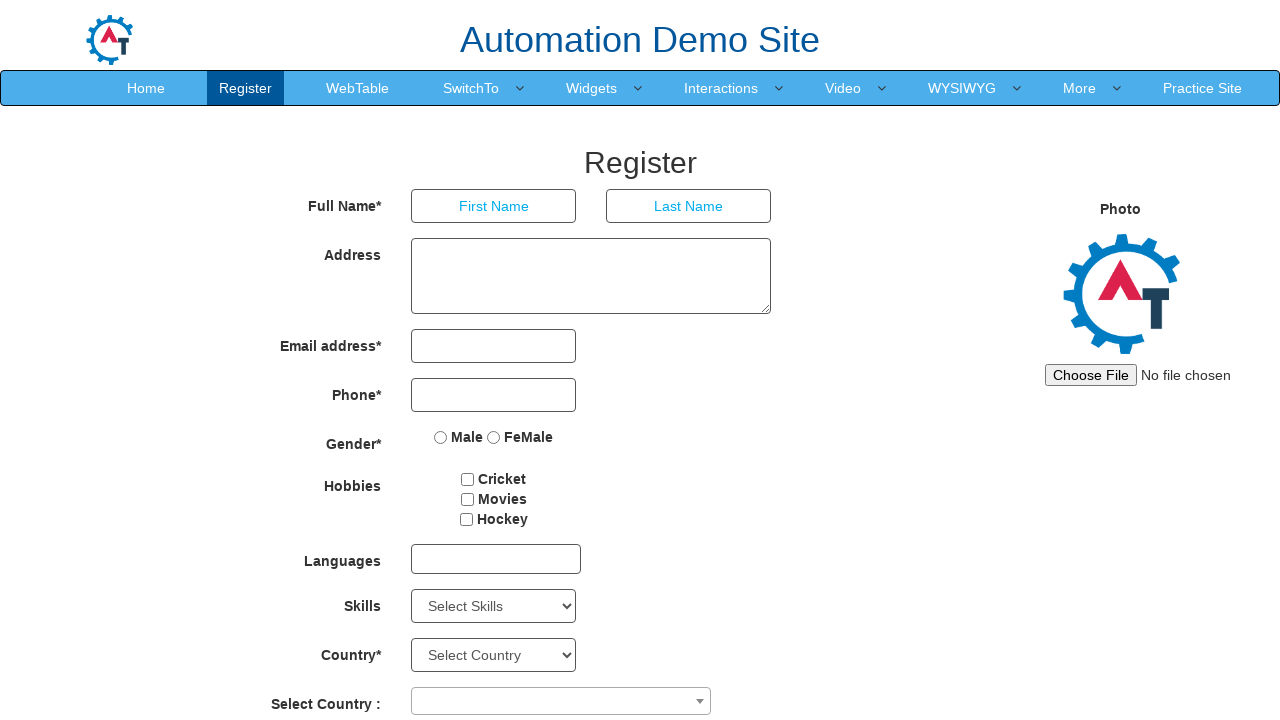

Clicked male radio button at (441, 437) on input[name='radiooptions'] >> nth=0
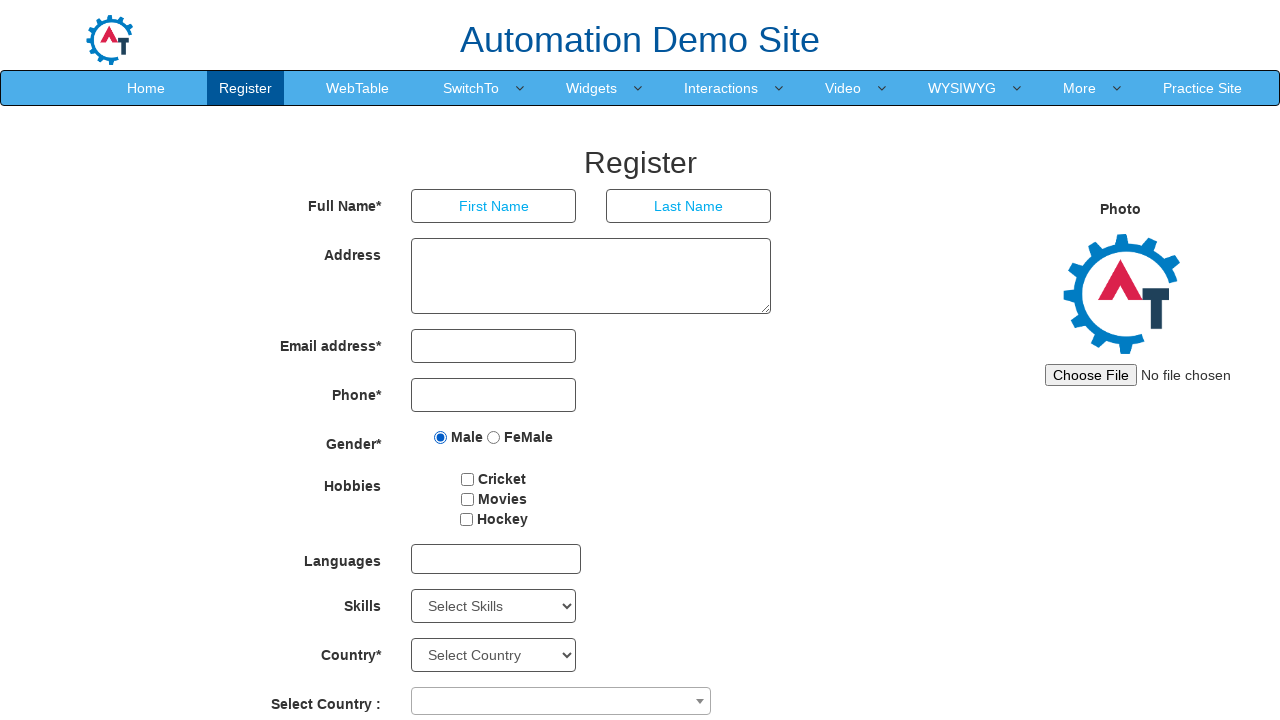

Verified male radio button is selected after clicking
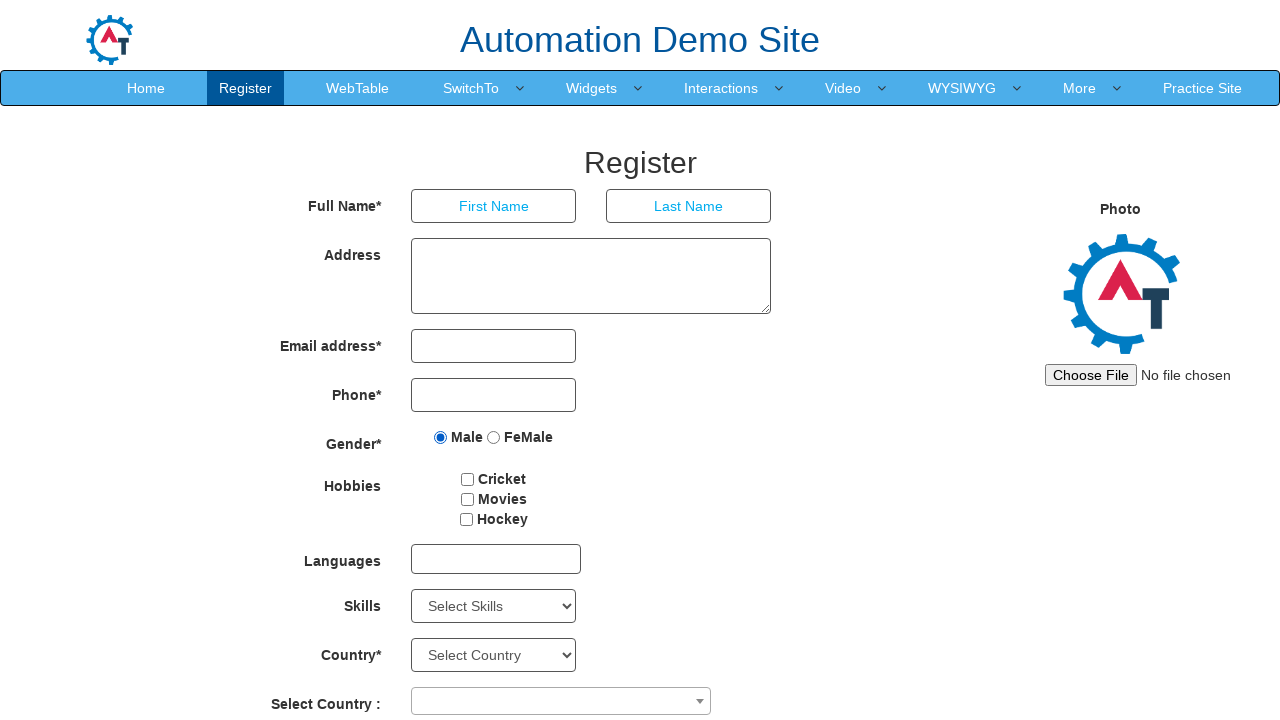

Verified submit button is visible
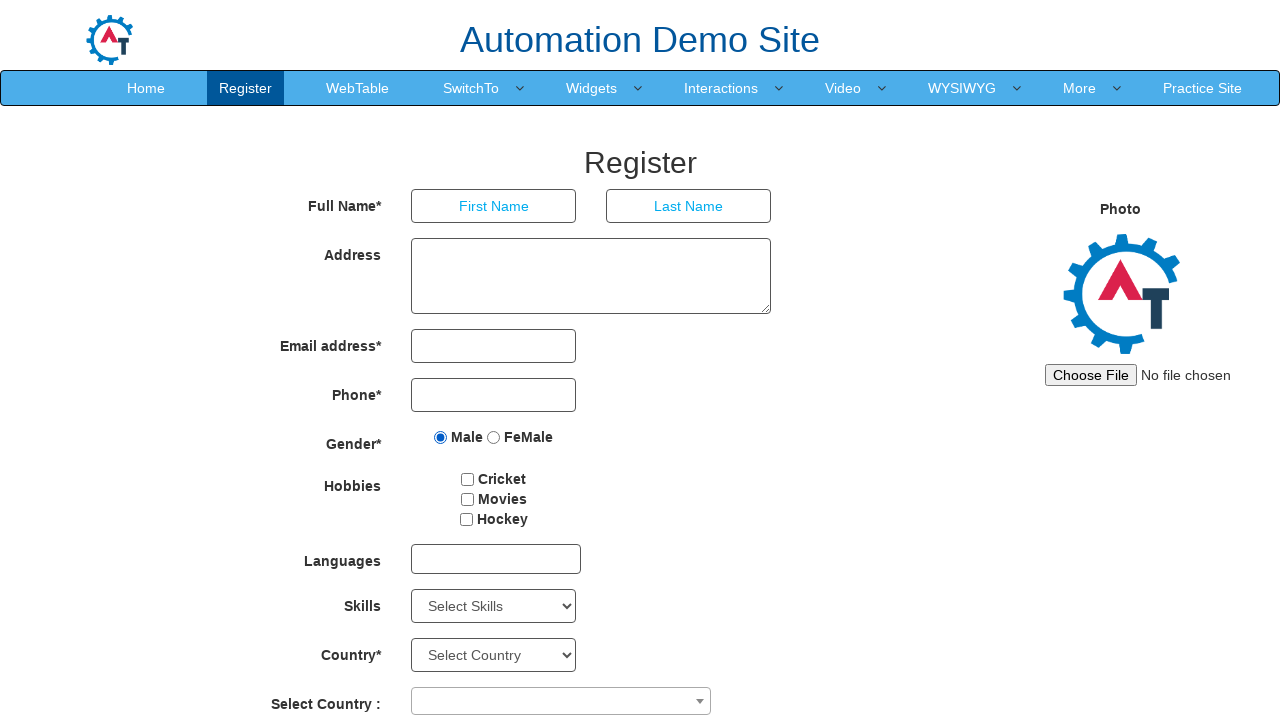

Verified submit button is enabled
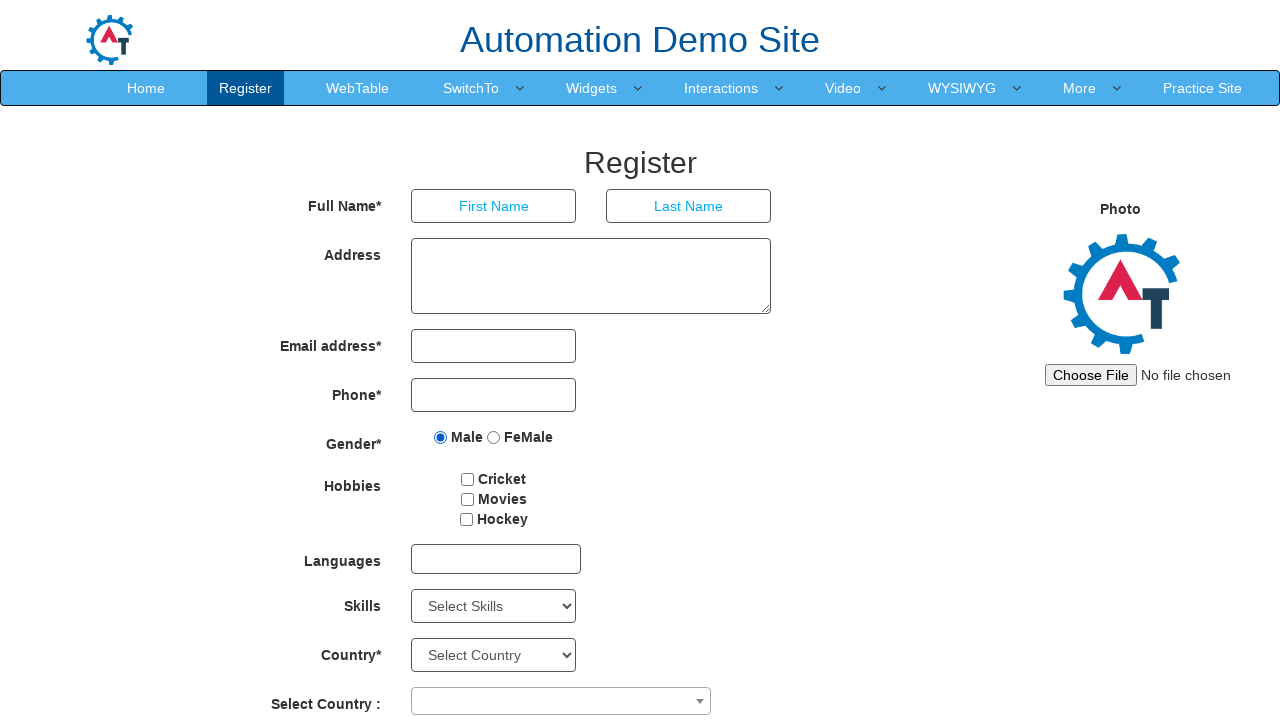

Verified submit button text is 'Submit'
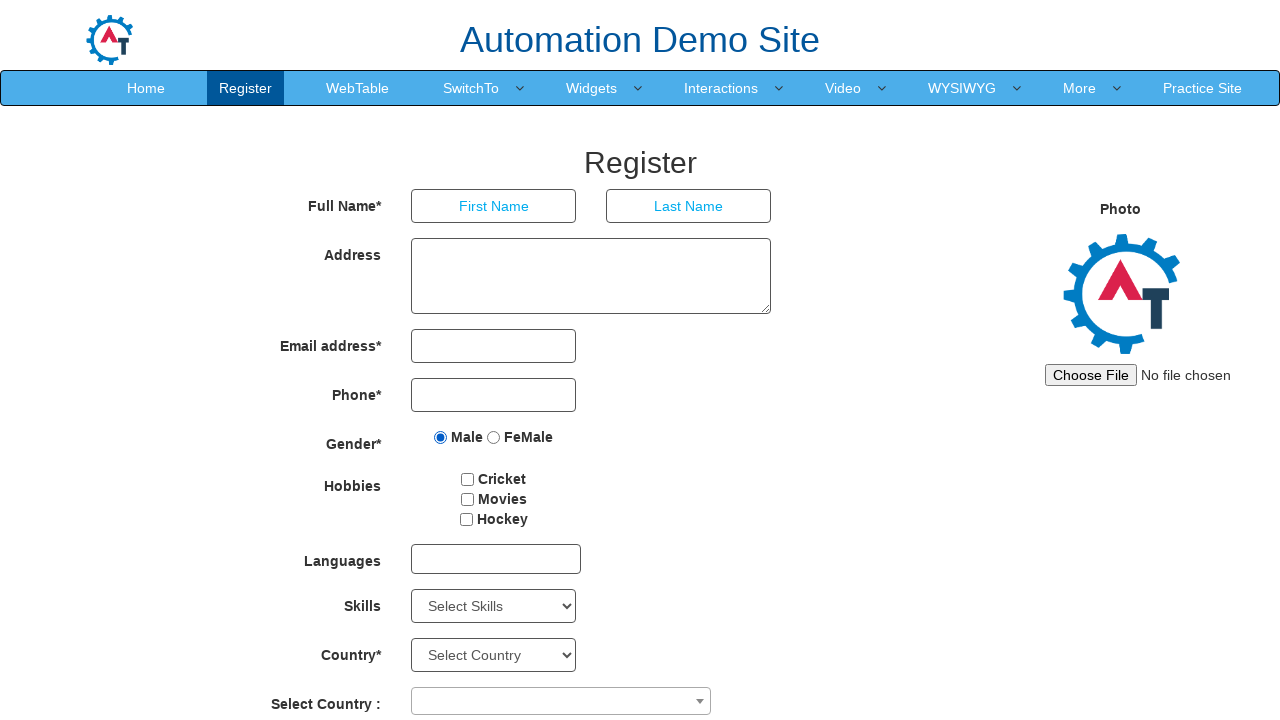

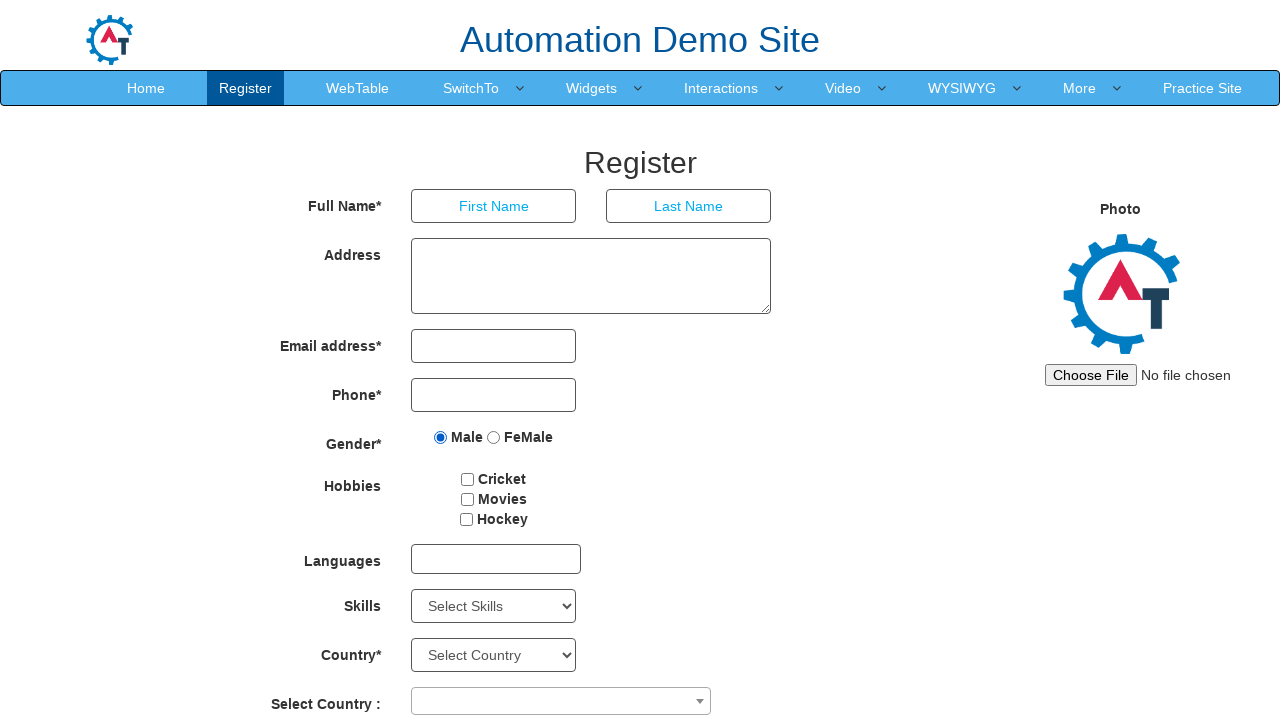